Navigates to the Laptops category on DemoBlaze, selects the Sony Vaio i7 laptop, and verifies the product price is displayed correctly.

Starting URL: https://www.demoblaze.com/index.html

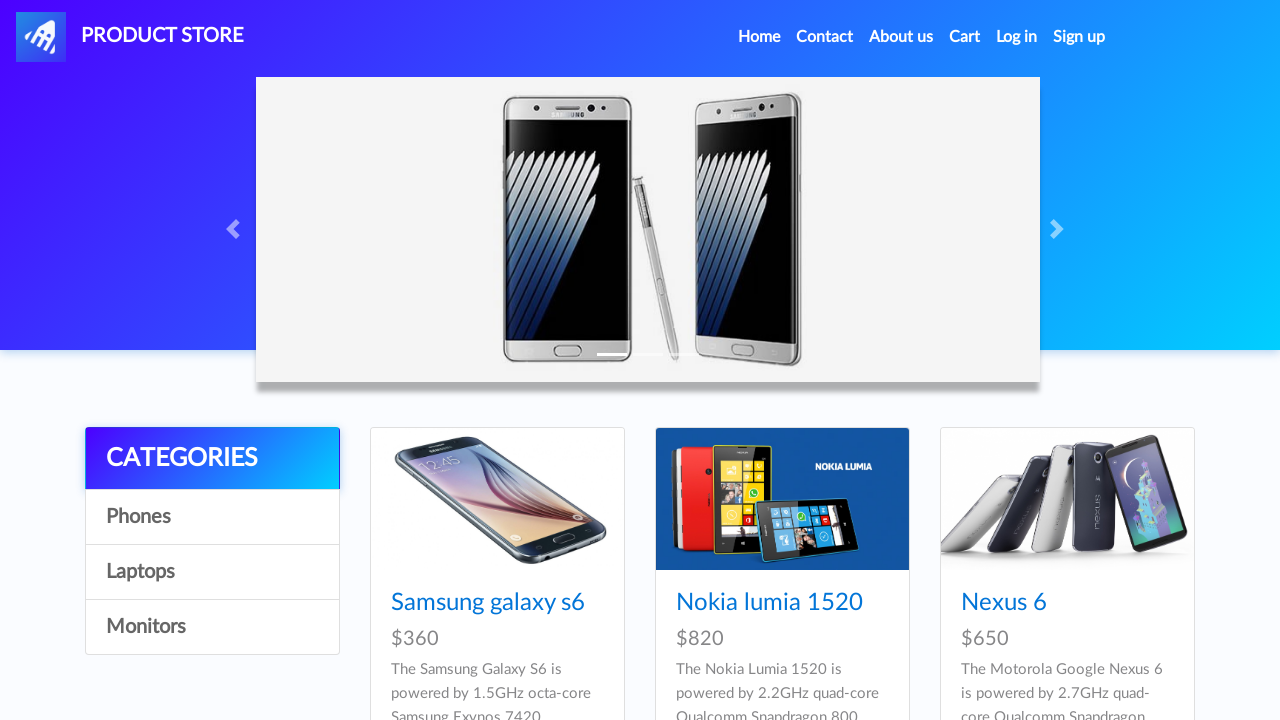

Clicked on Laptops category at (212, 572) on text=Laptops
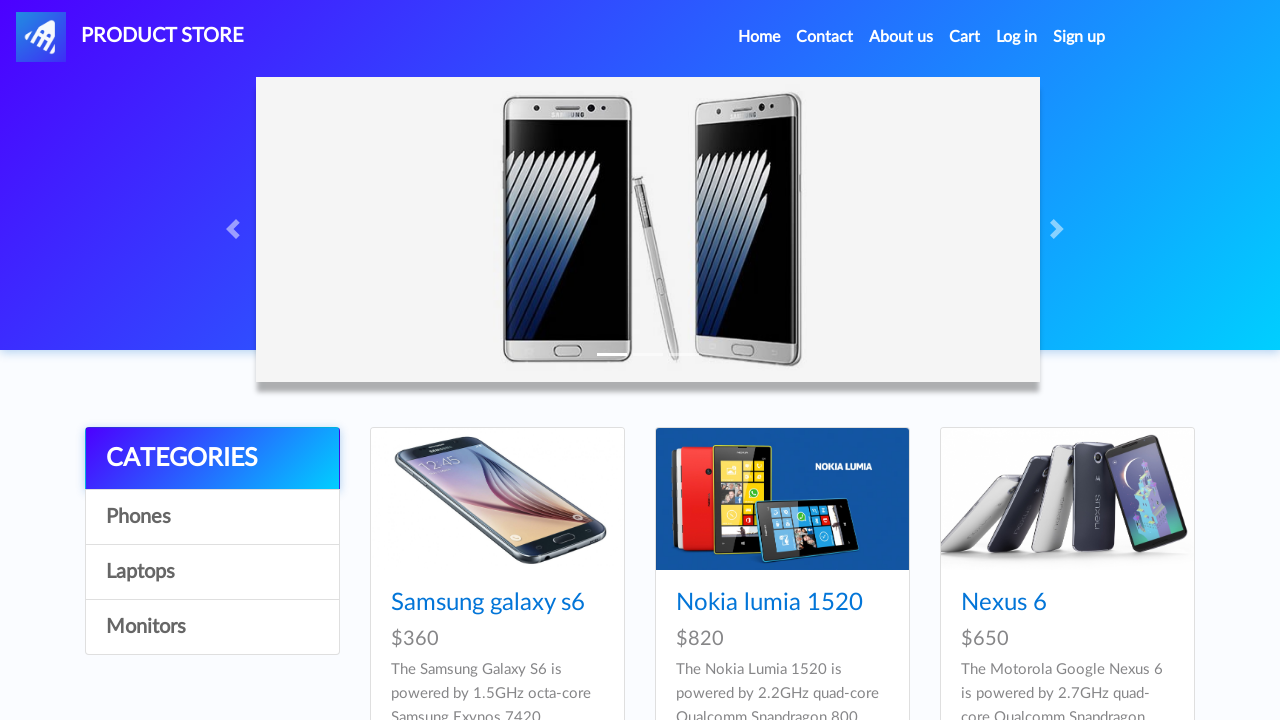

Waited for laptops to load
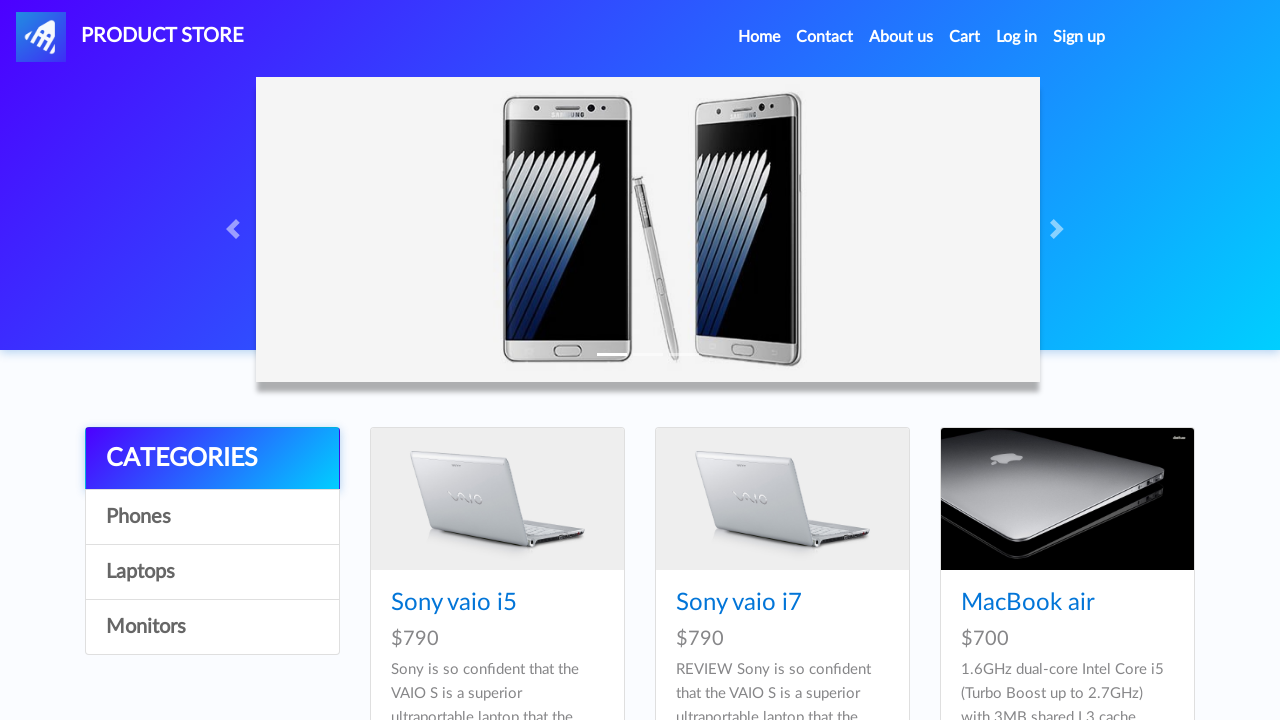

Clicked on Sony Vaio i7 laptop at (739, 603) on text=Sony vaio i7
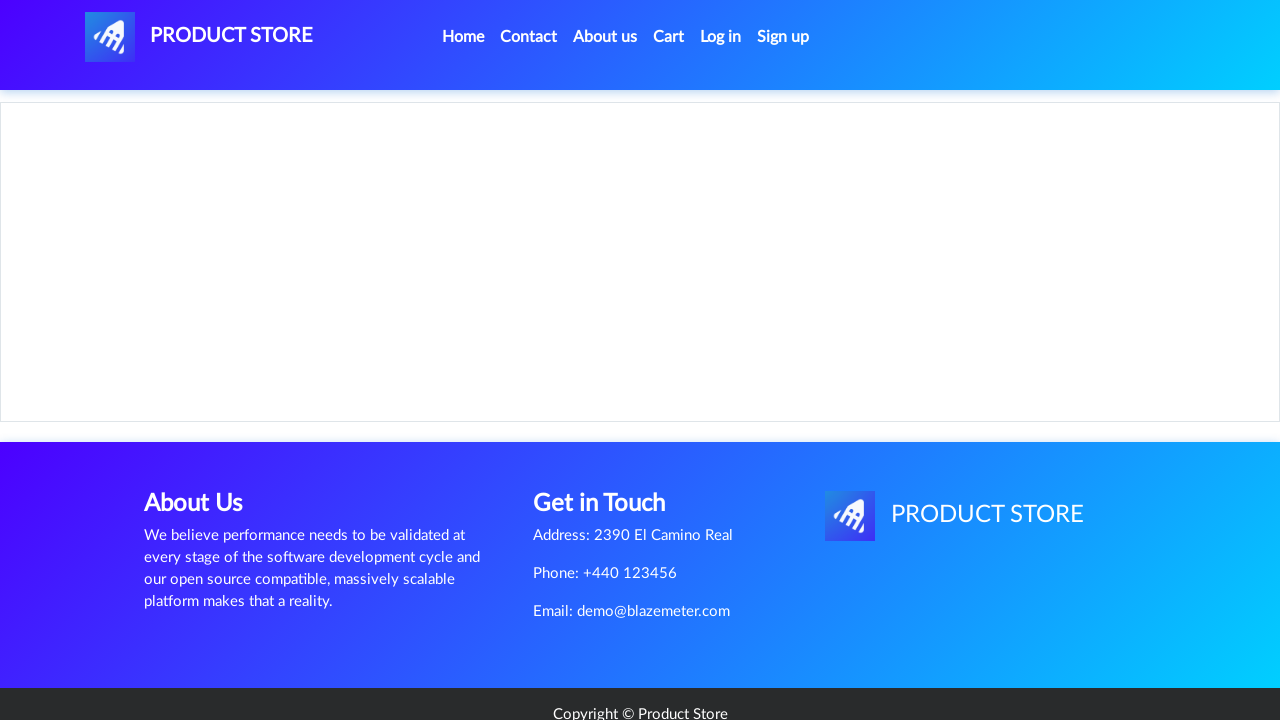

Product page loaded with price element
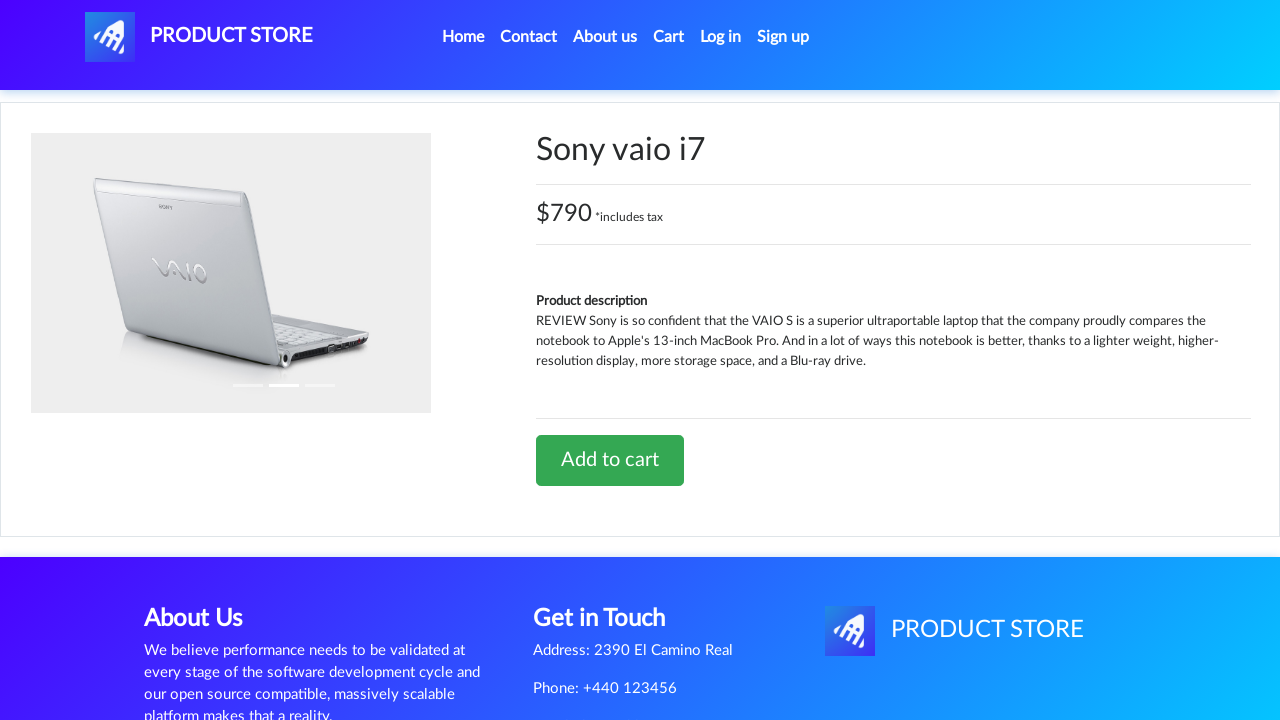

Located price element
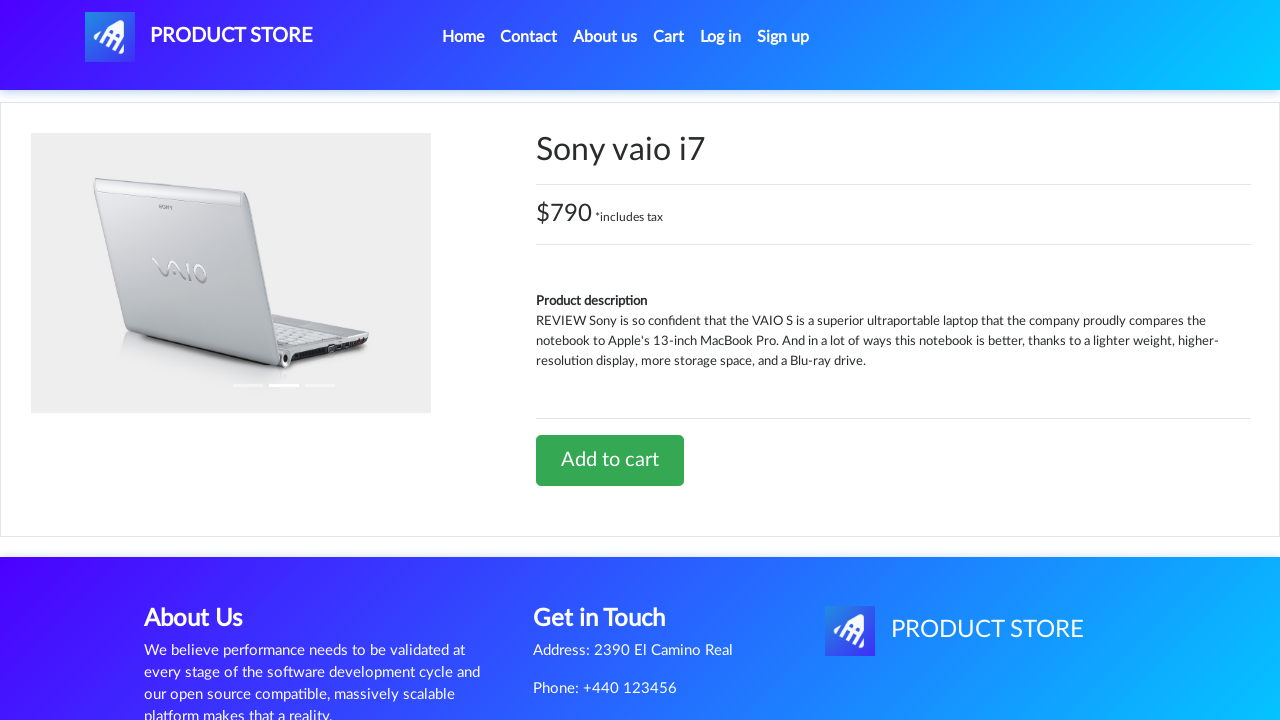

Retrieved price text: $790 *includes tax
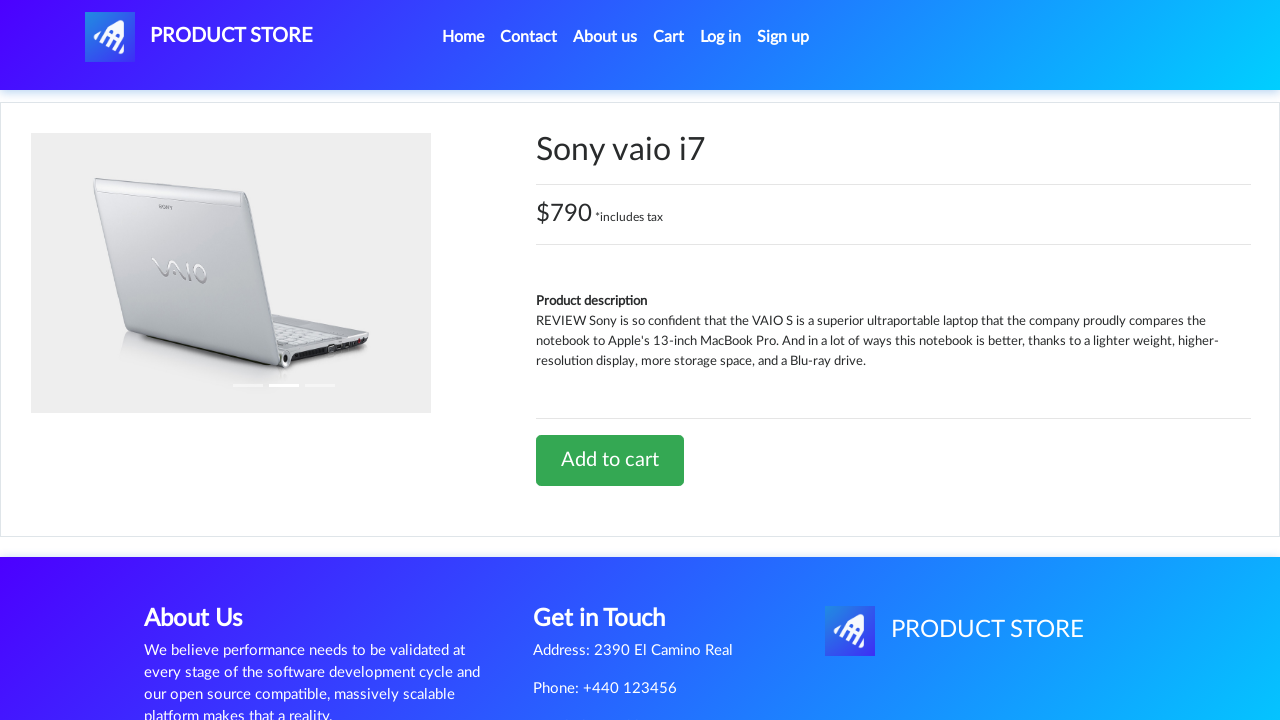

Verified product price is $790
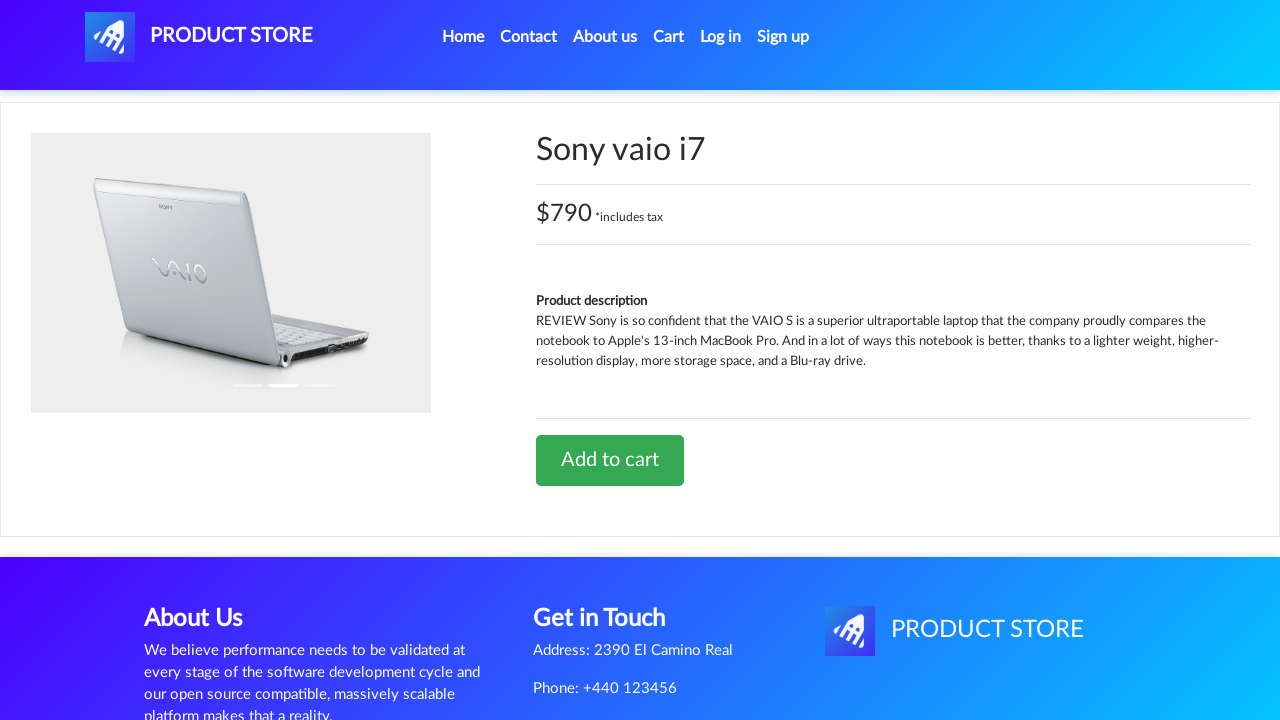

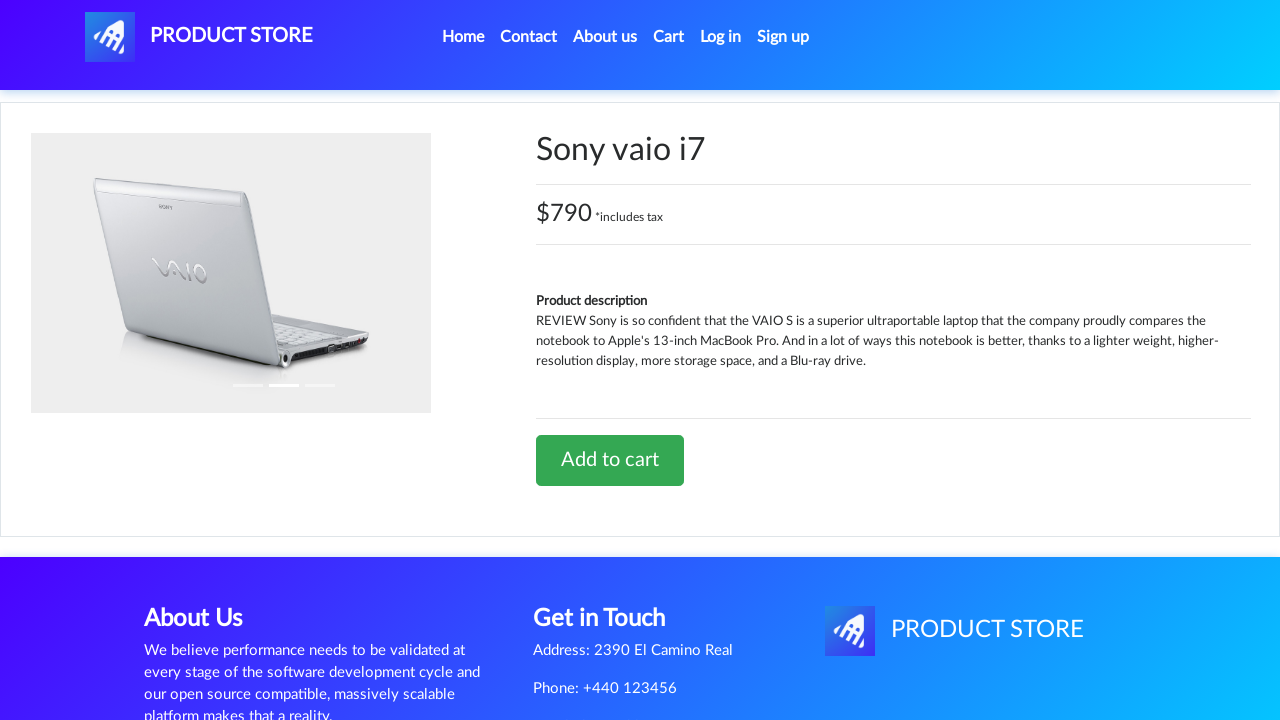